Tests transaction button functionality after logging in as a customer

Starting URL: https://www.globalsqa.com/angularJs-protractor/BankingProject/#/login

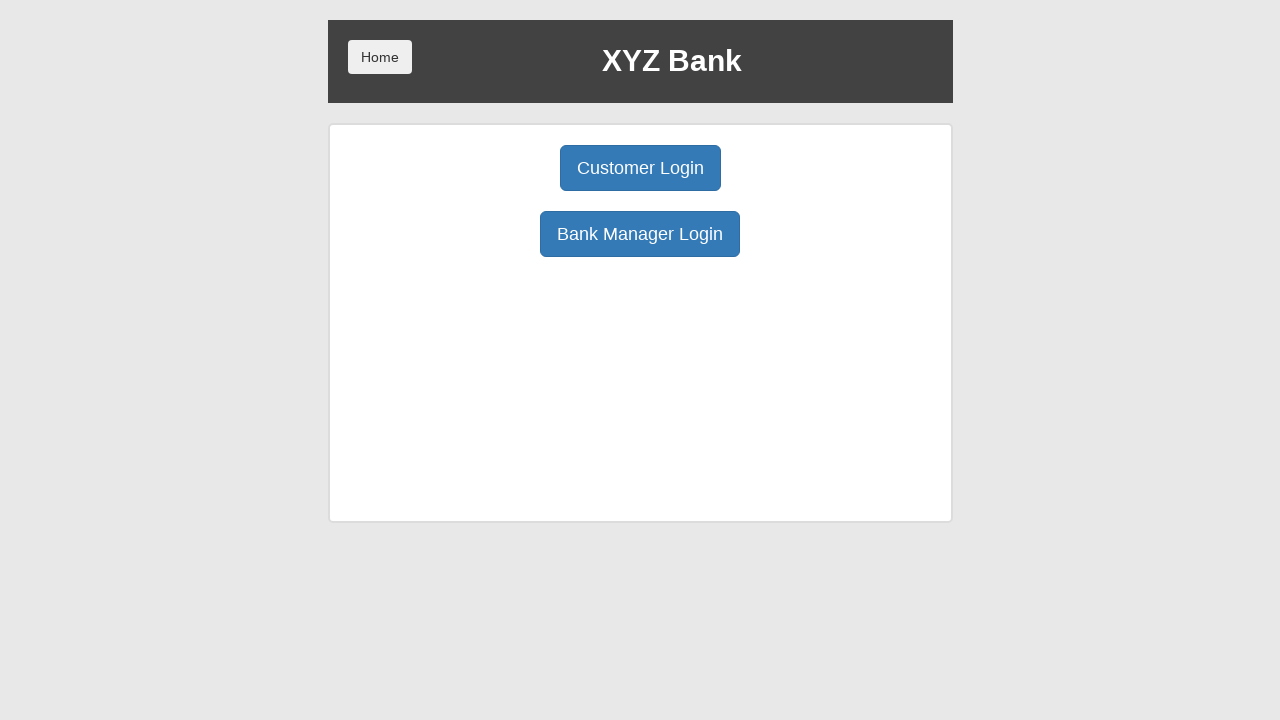

Clicked Customer Login button at (640, 168) on xpath=/html/body/div/div/div[2]/div/div[1]/div[1]/button
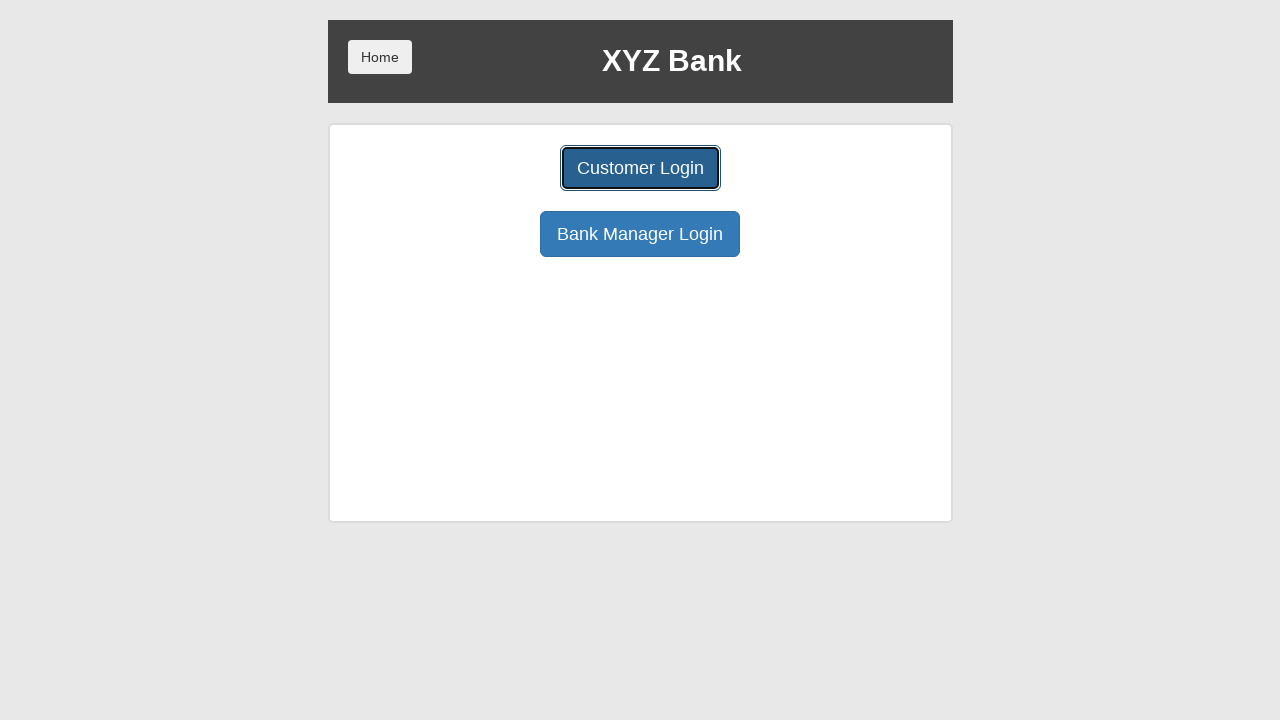

User select dropdown loaded
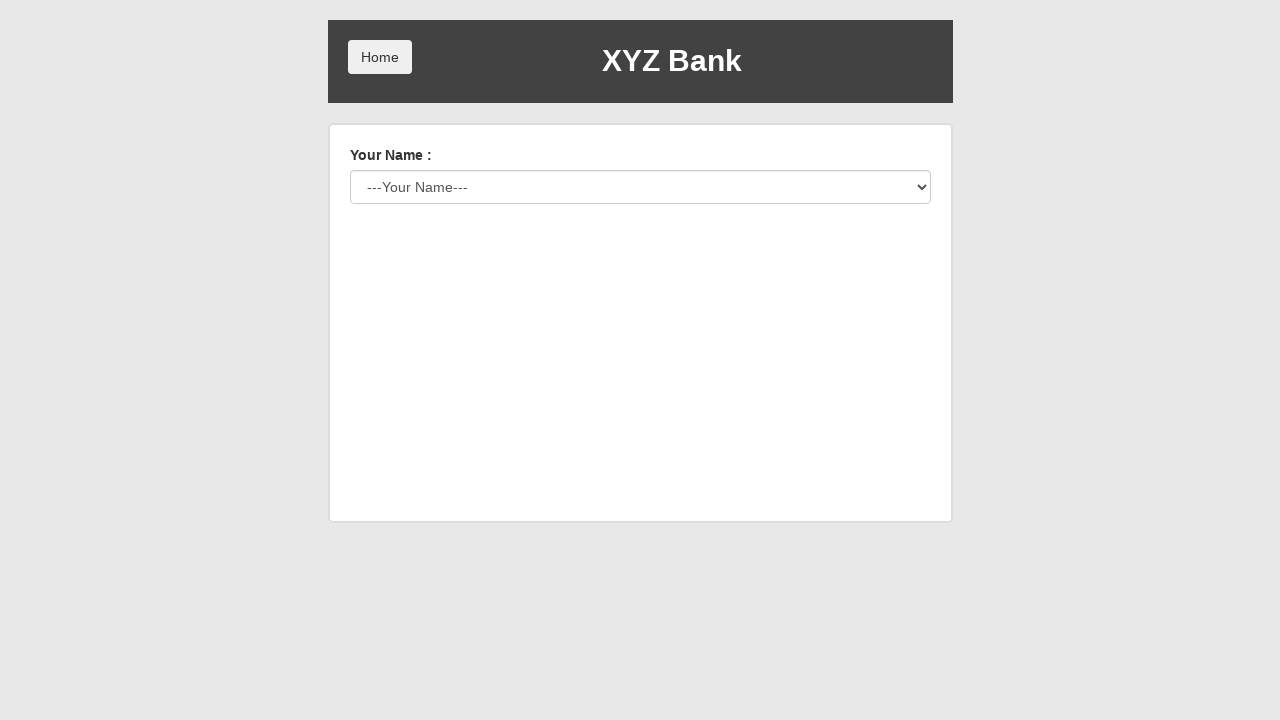

Clicked user select dropdown at (640, 187) on #userSelect
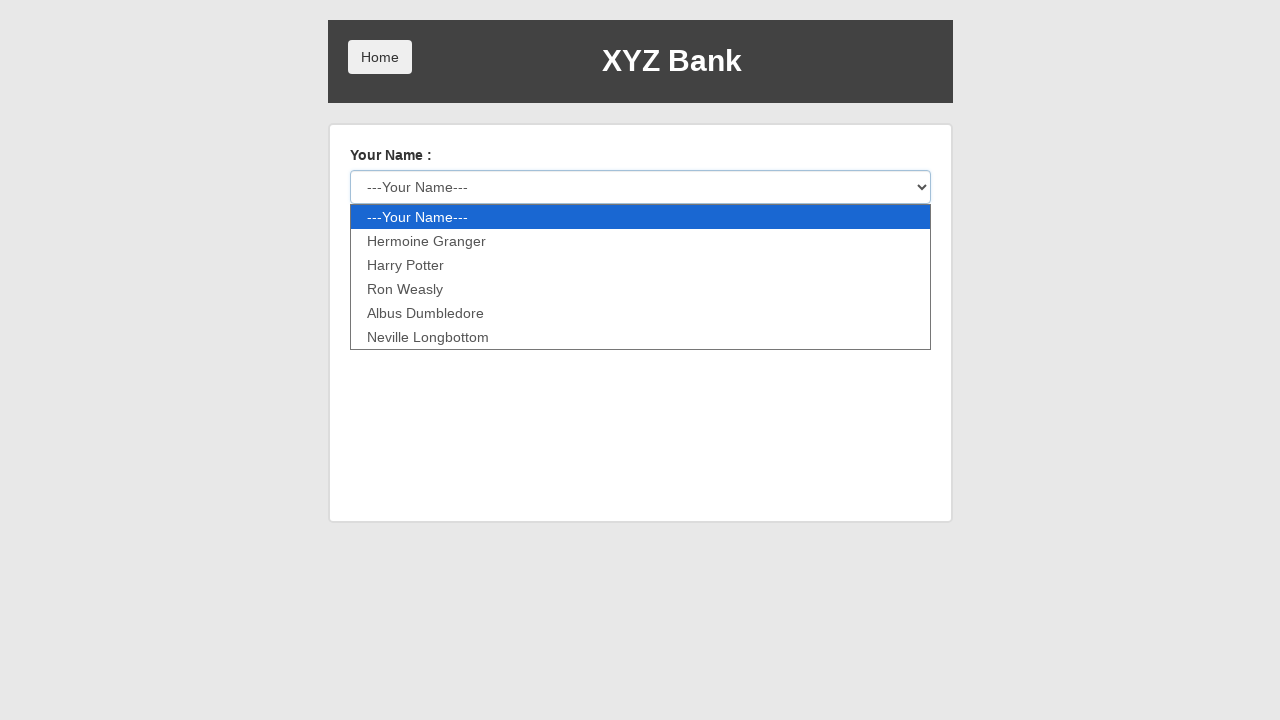

Selected customer from dropdown on #userSelect
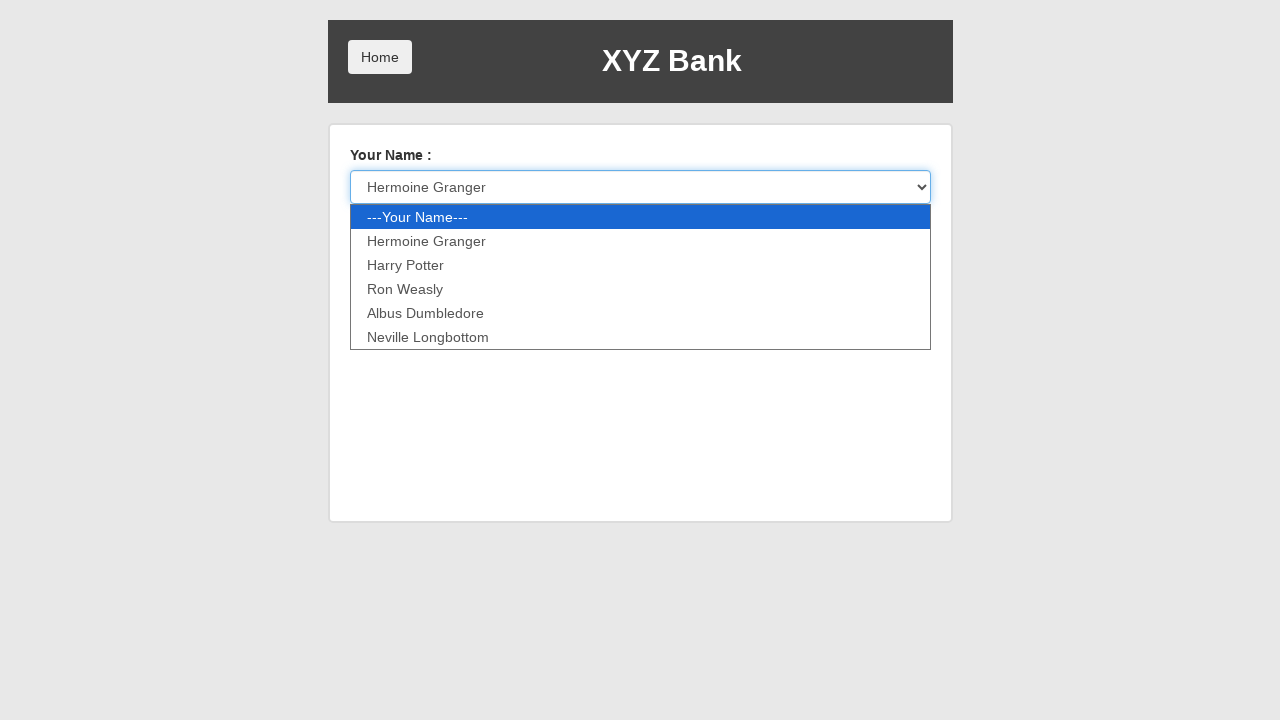

Clicked Login button at (380, 236) on xpath=/html/body/div/div/div[2]/div/form/button
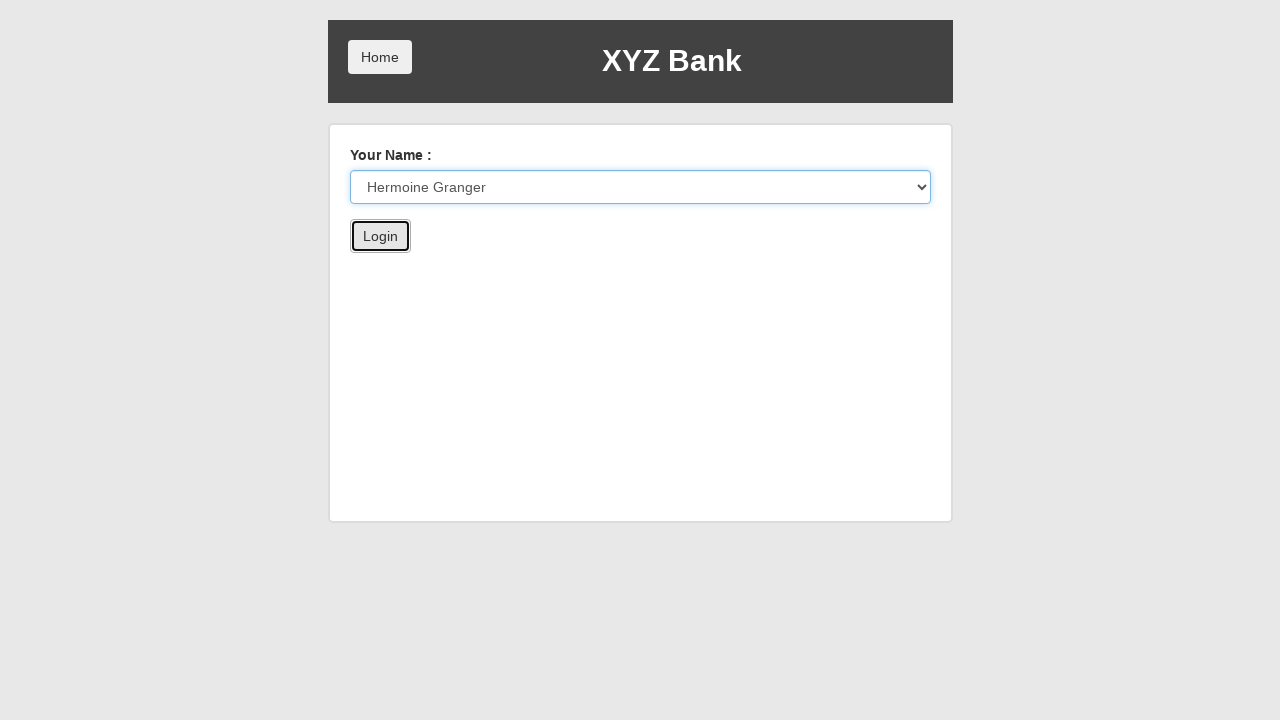

Transactions button loaded
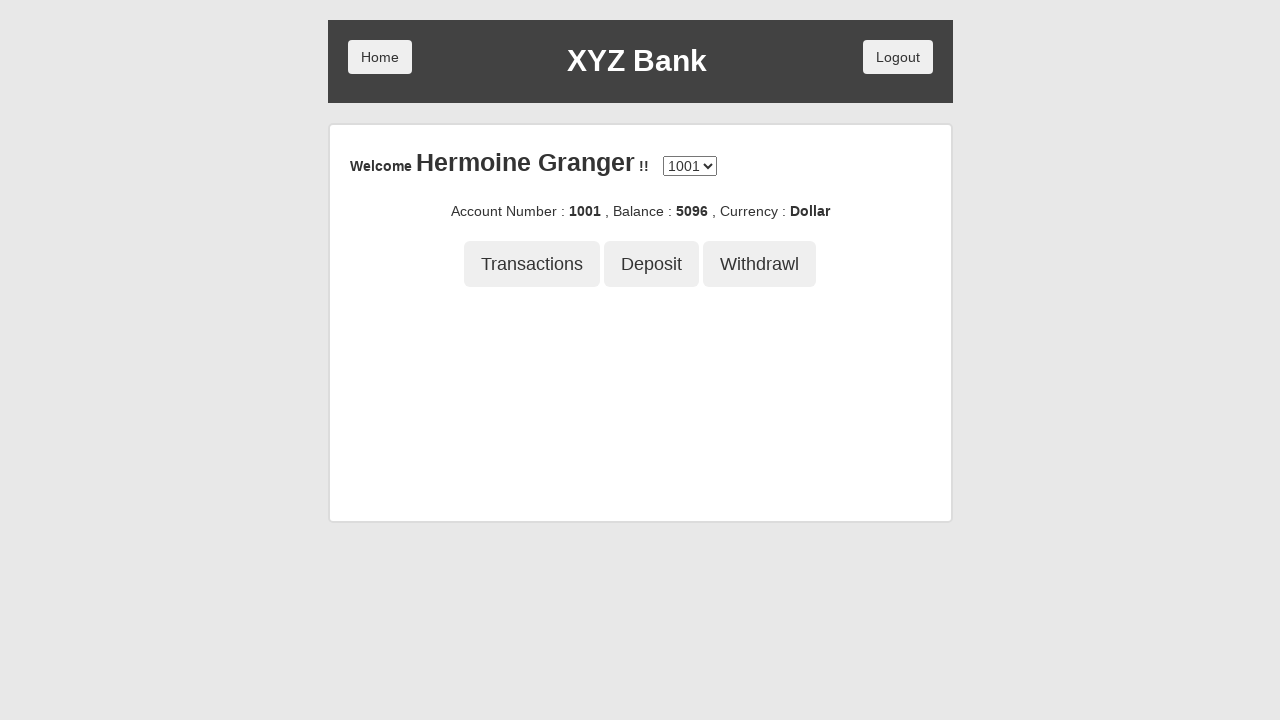

Clicked Transactions button at (532, 264) on xpath=/html/body/div/div/div[2]/div/div[3]/button[1]
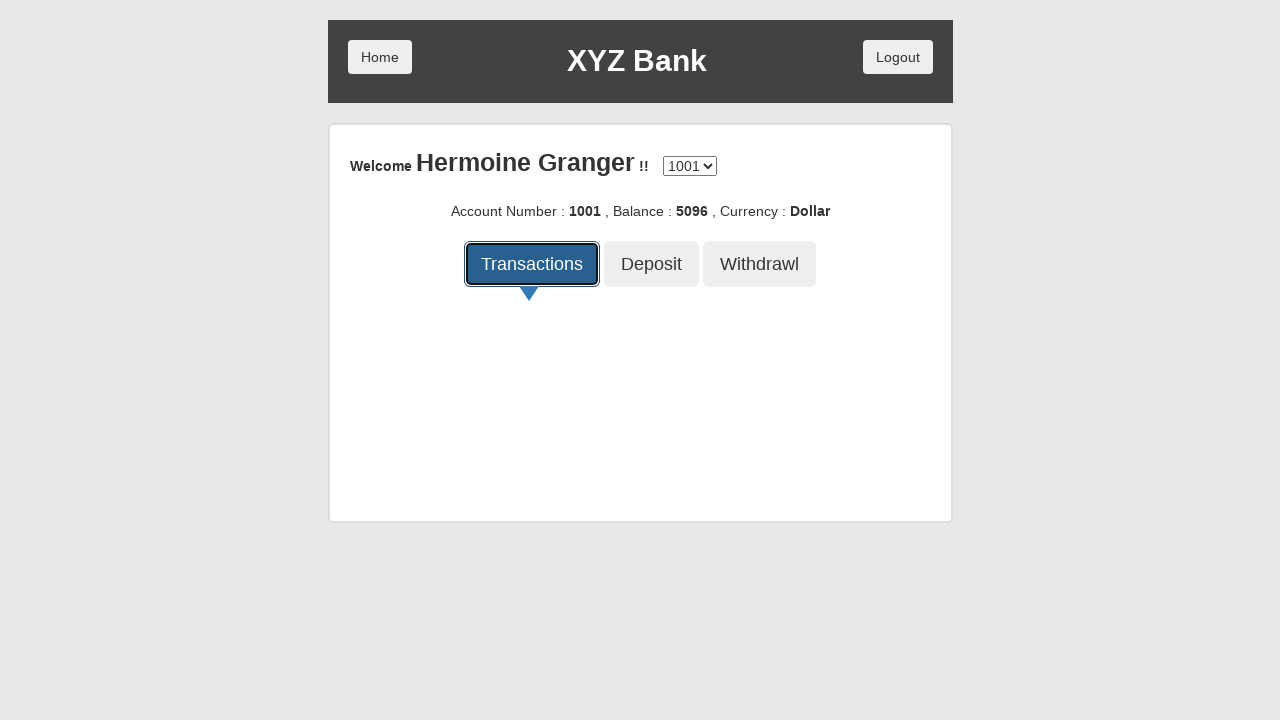

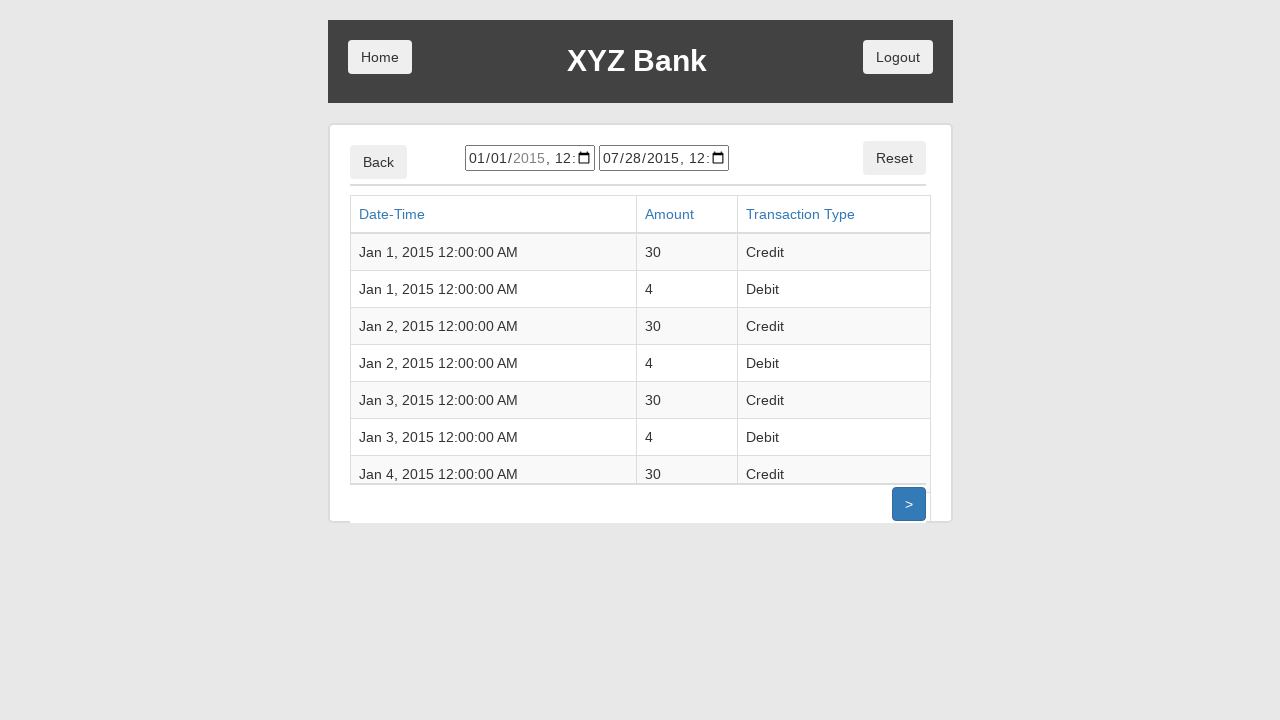